Tests that entering a mismatched confirm password displays an appropriate validation error message.

Starting URL: https://alada.vn/tai-khoan/dang-ky.html

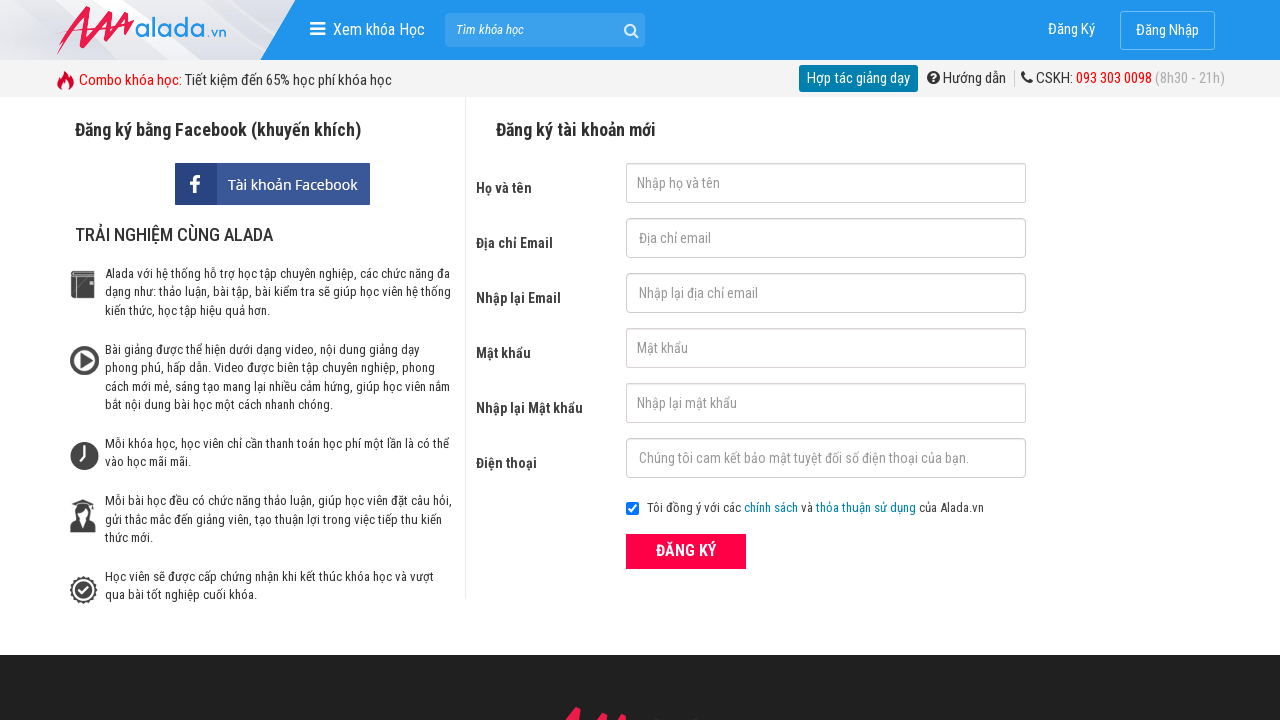

Filled first name field with 'Tuyet' on #txtFirstname
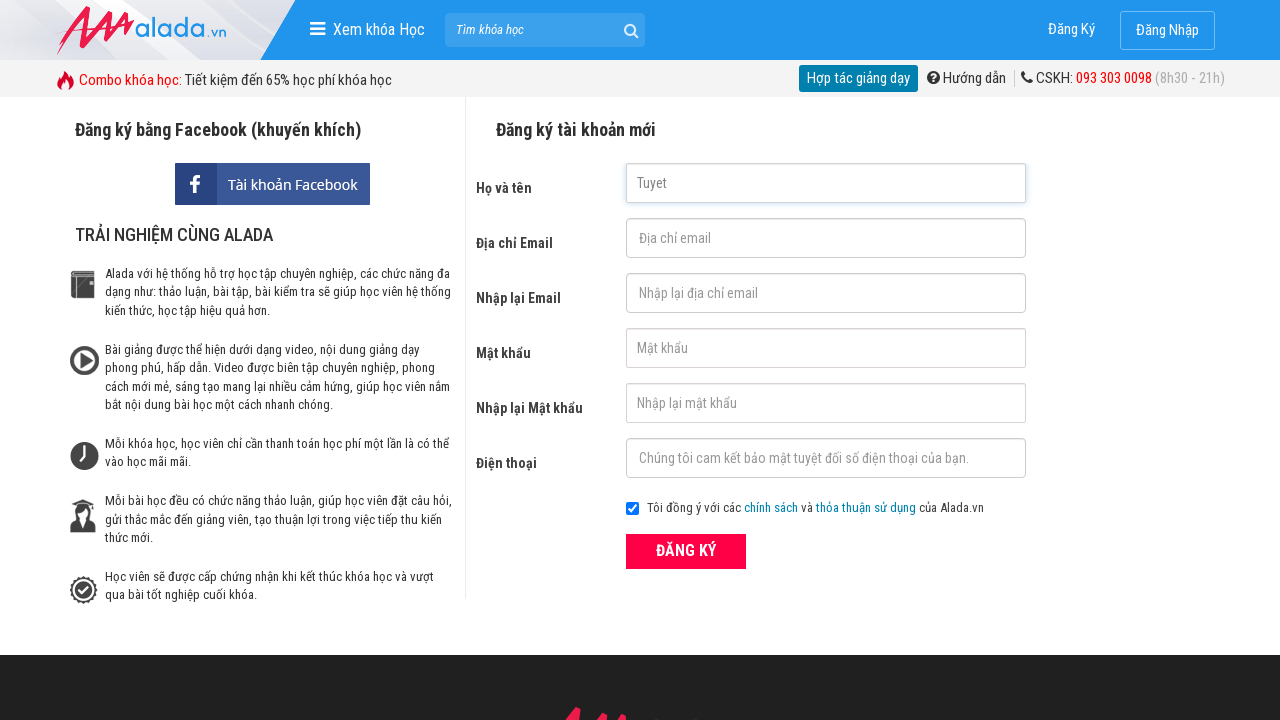

Filled email field with 'automation@gmail.net' on #txtEmail
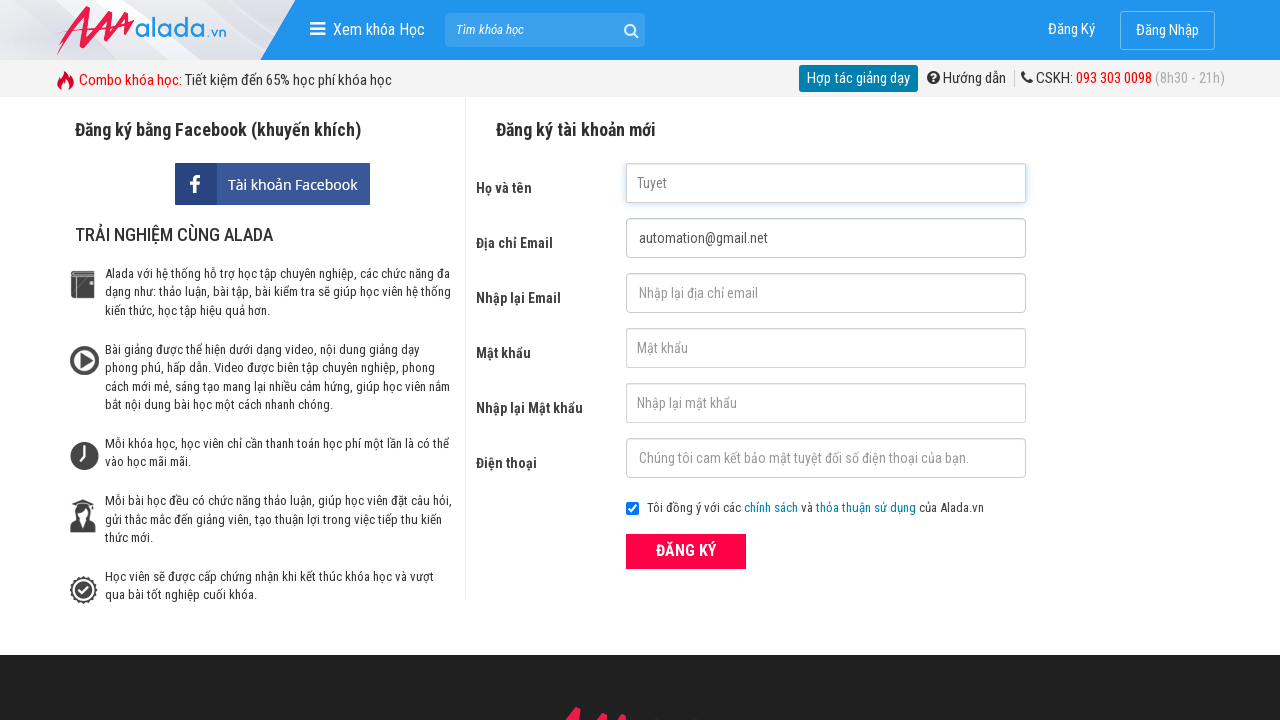

Filled confirm email field with 'automation@gmail.net' on #txtCEmail
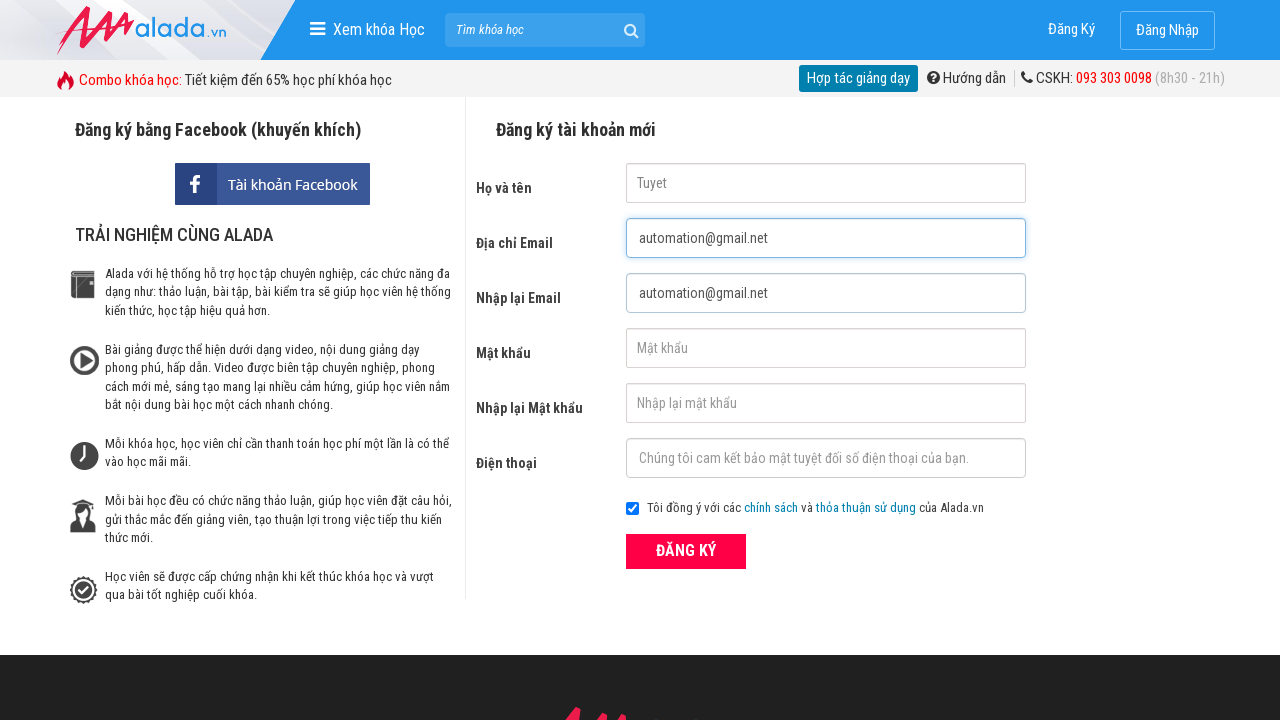

Filled password field with 'Tuyet123456_' on #txtPassword
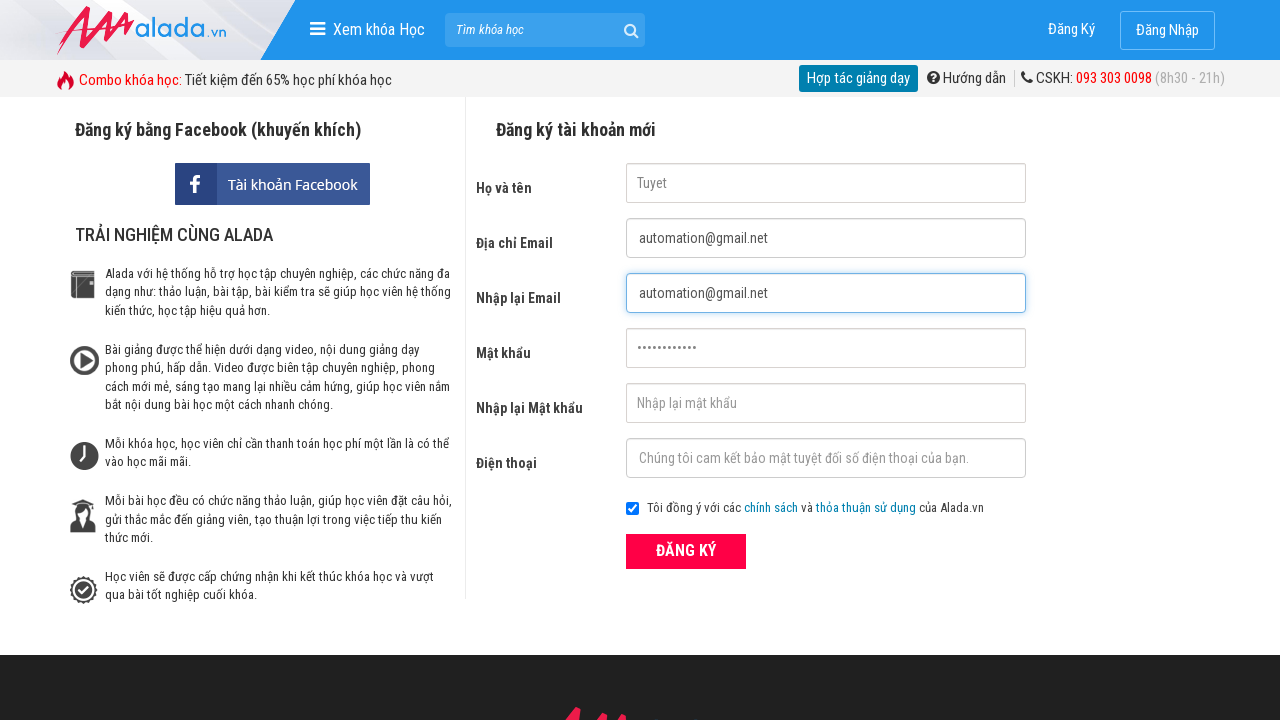

Filled confirm password field with mismatched password '1234567' on #txtCPassword
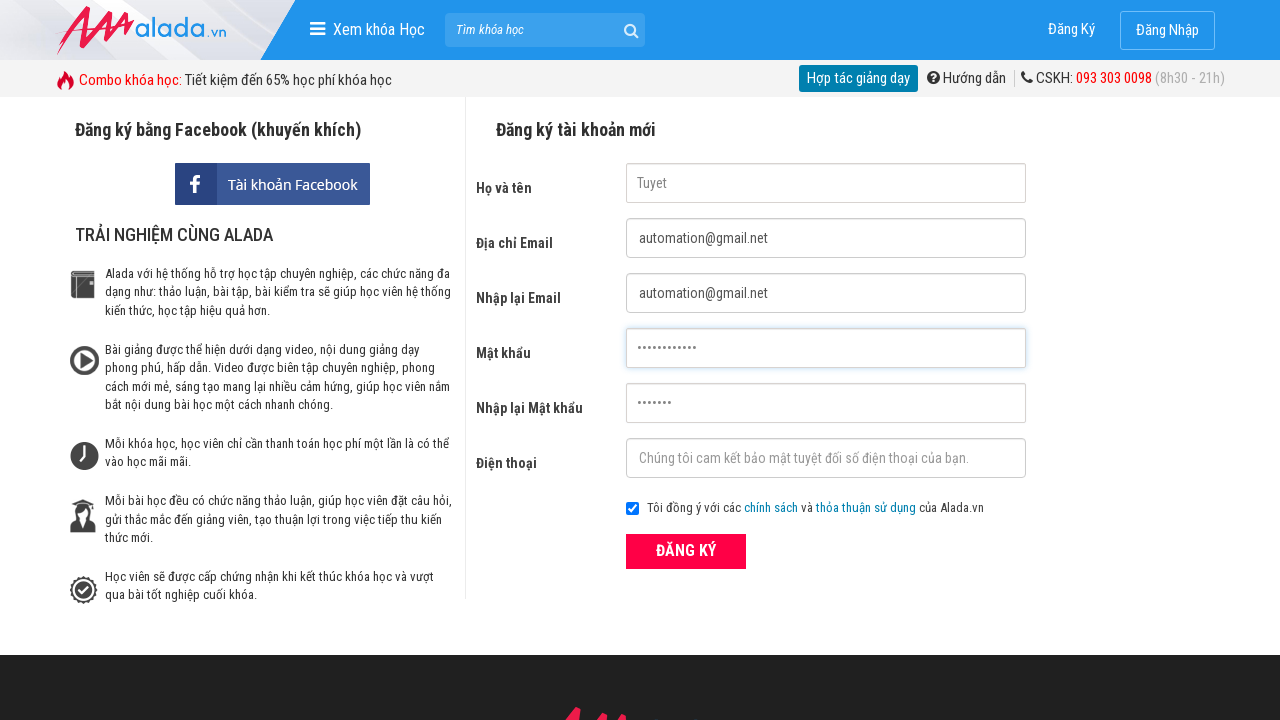

Filled phone field with '0912345678' on #txtPhone
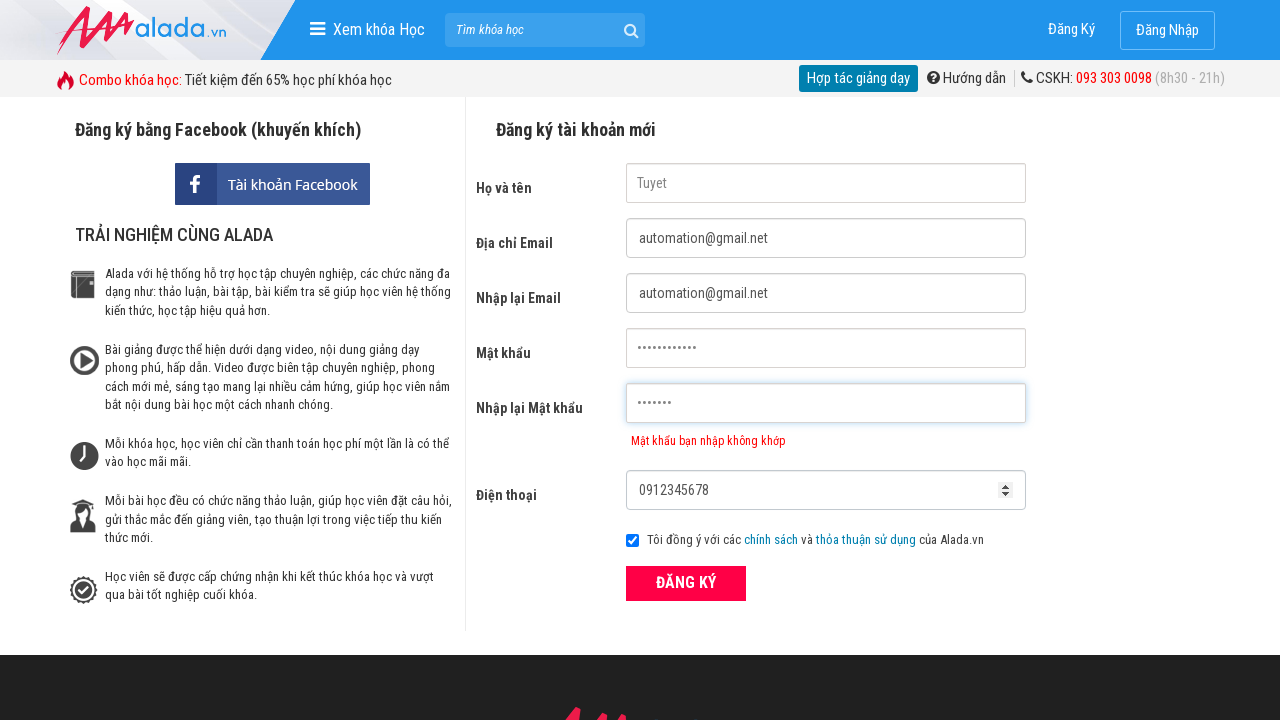

Clicked register button to submit form with mismatched passwords at (686, 583) on xpath=//form[@id='frmLogin']//button
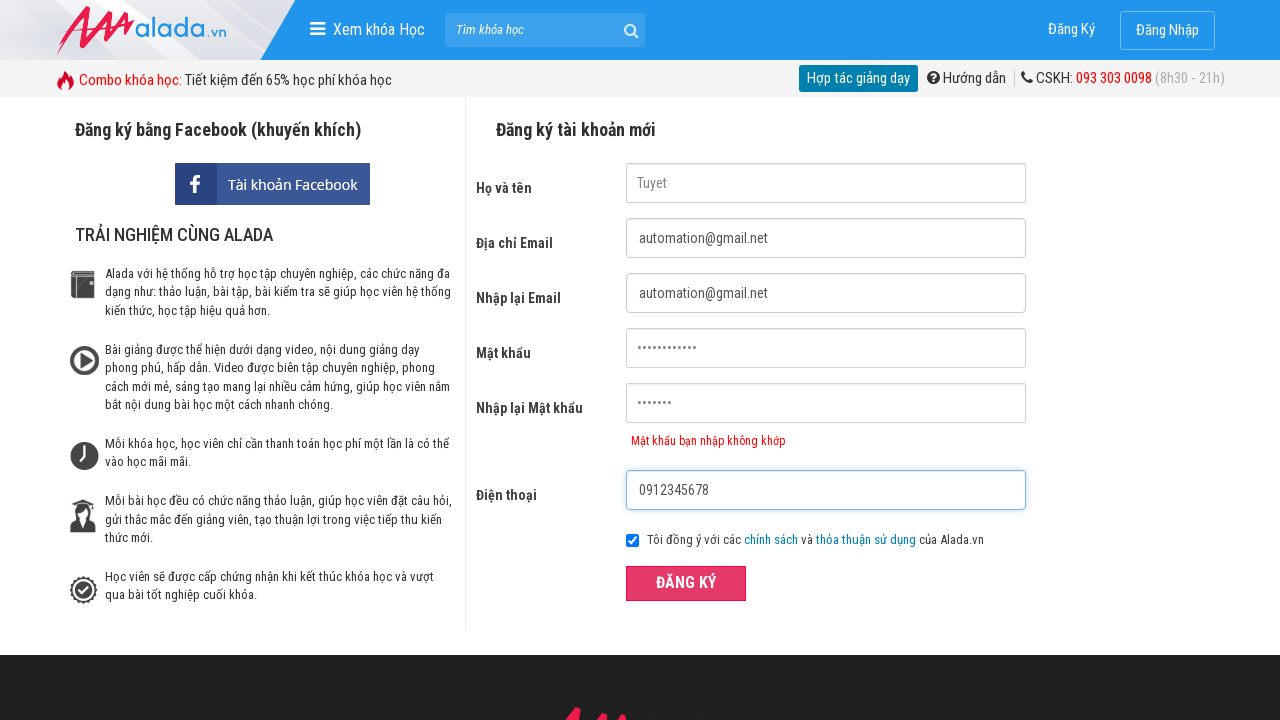

Confirm password error message appeared, validation error displayed
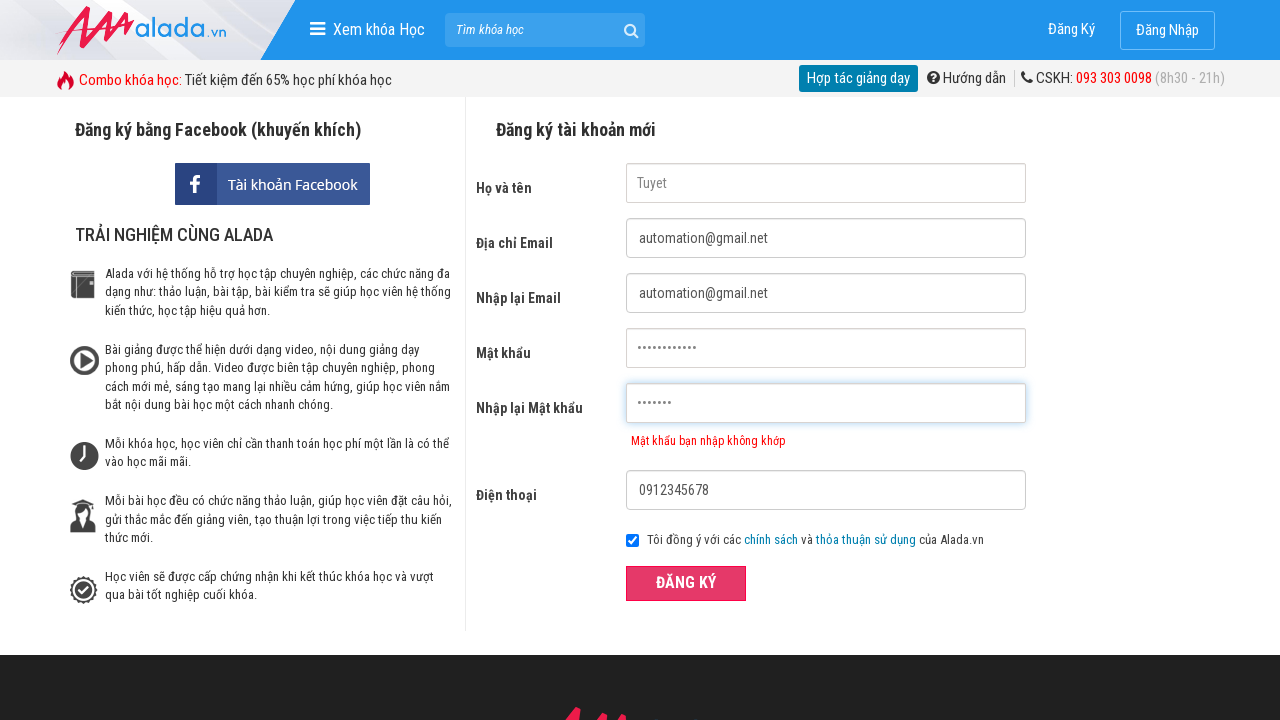

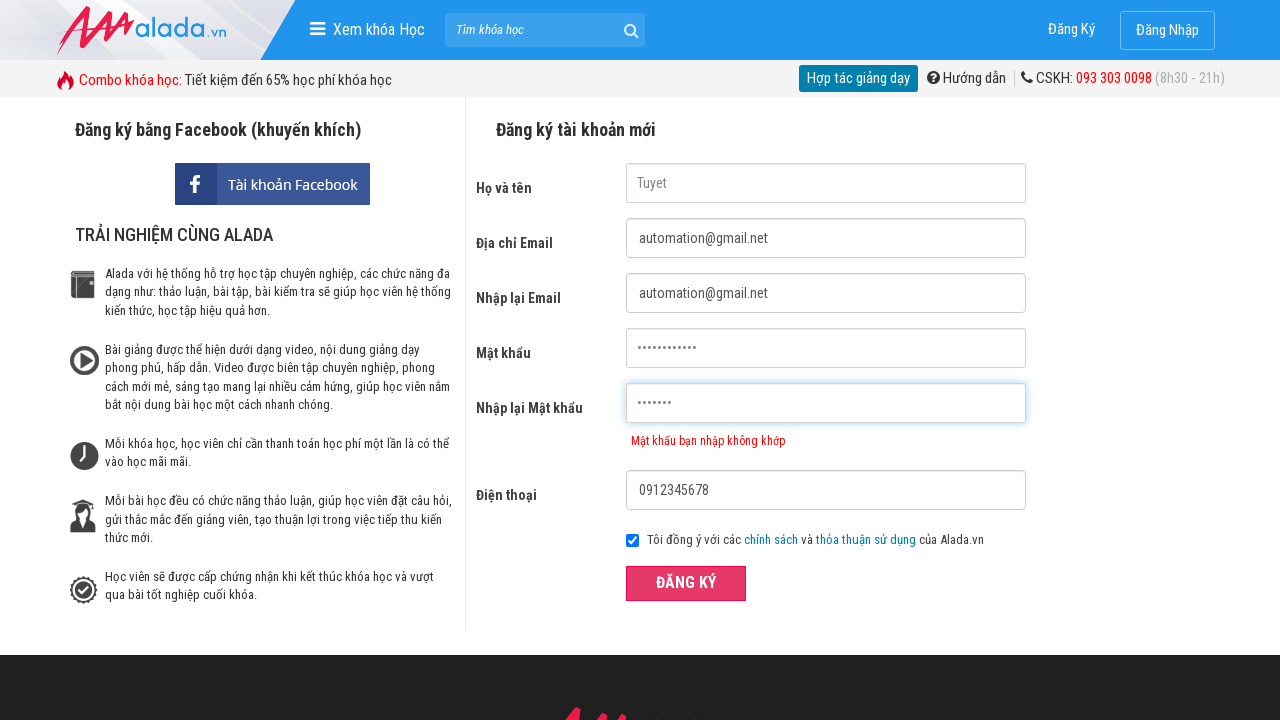